Tests that the registration form validates phone number format - must be 10-11 digits and start with specific prefixes

Starting URL: https://alada.vn/tai-khoan/dang-ky.html

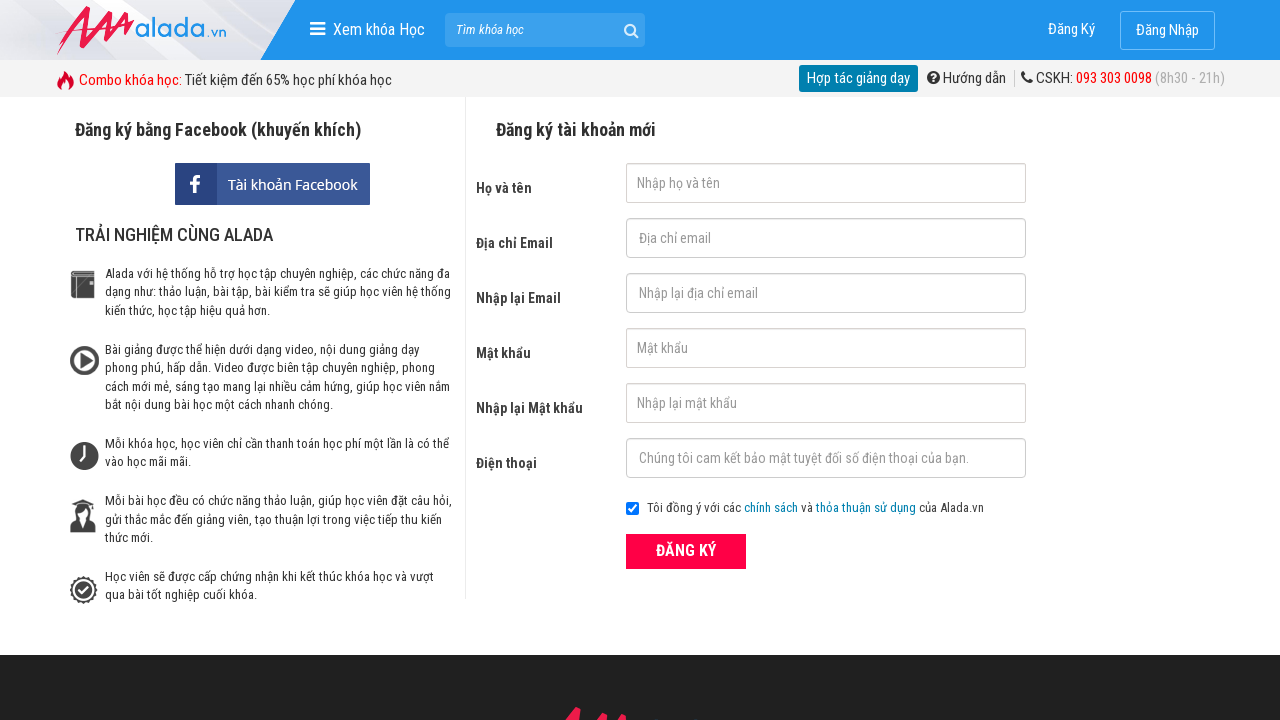

Filled first name field with 'John Wick' on #txtFirstname
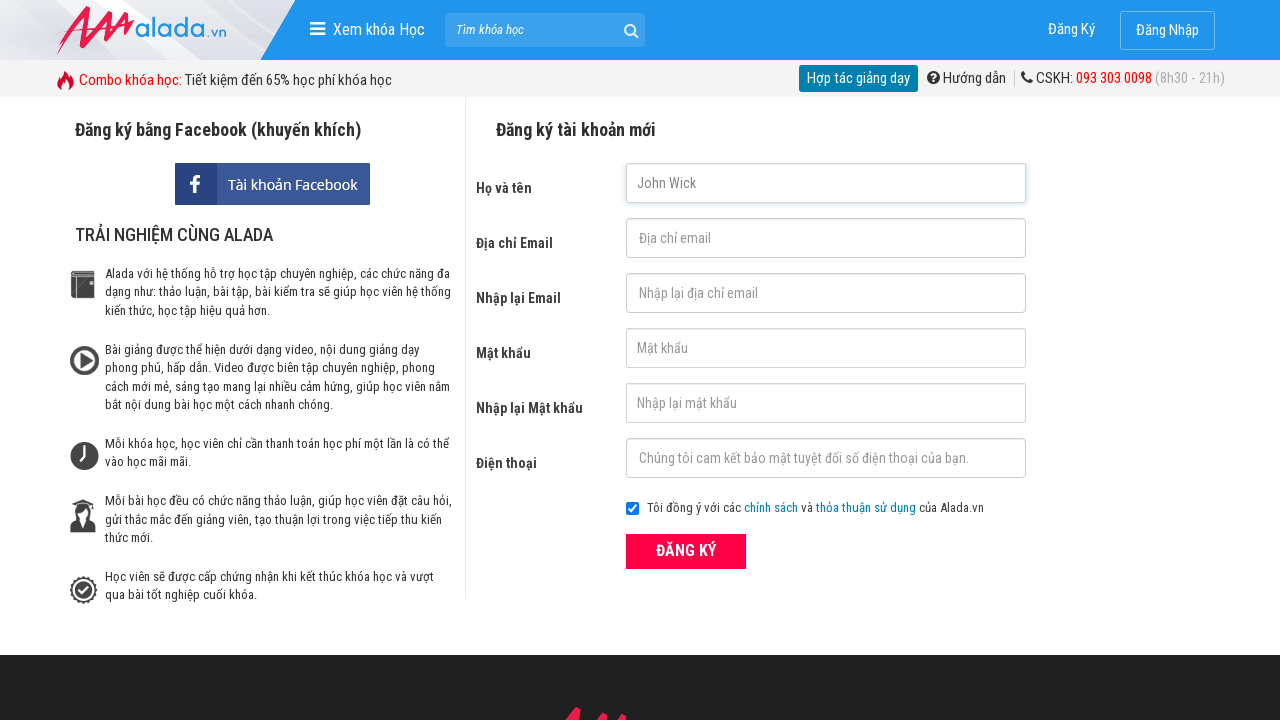

Filled email field with 'John@wick.com' on #txtEmail
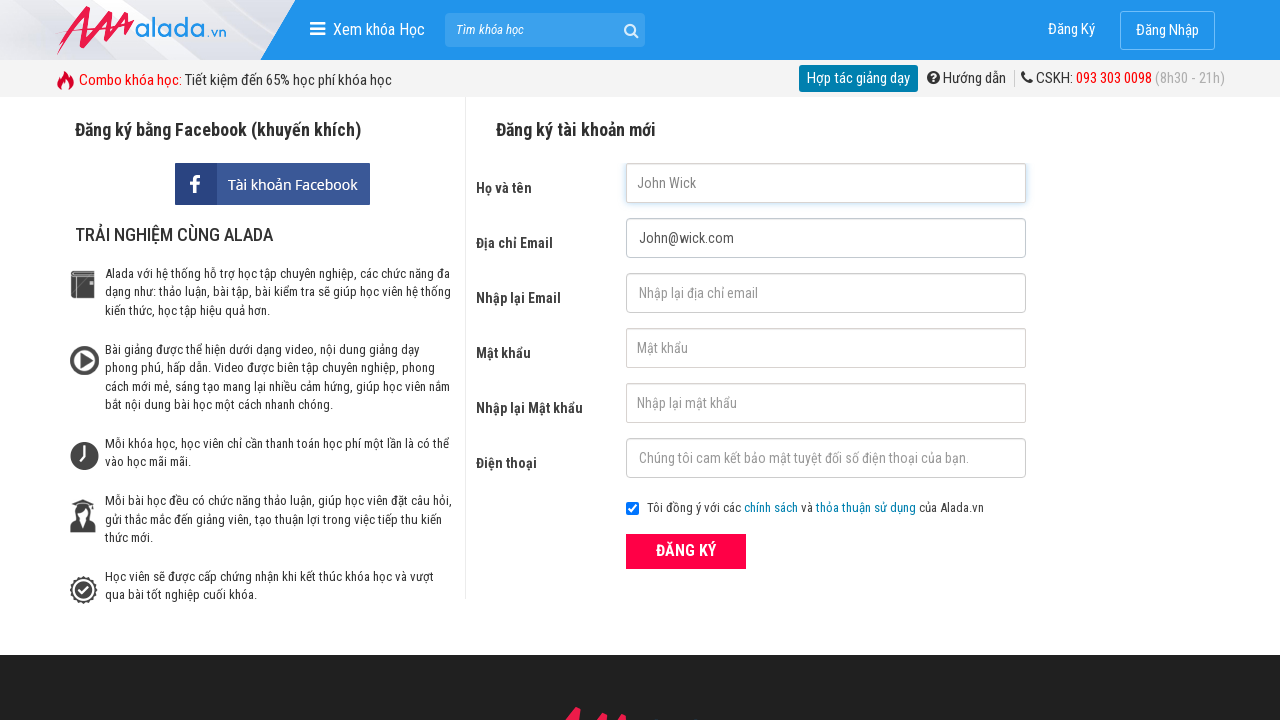

Filled confirm email field with 'John@wick.com' on #txtCEmail
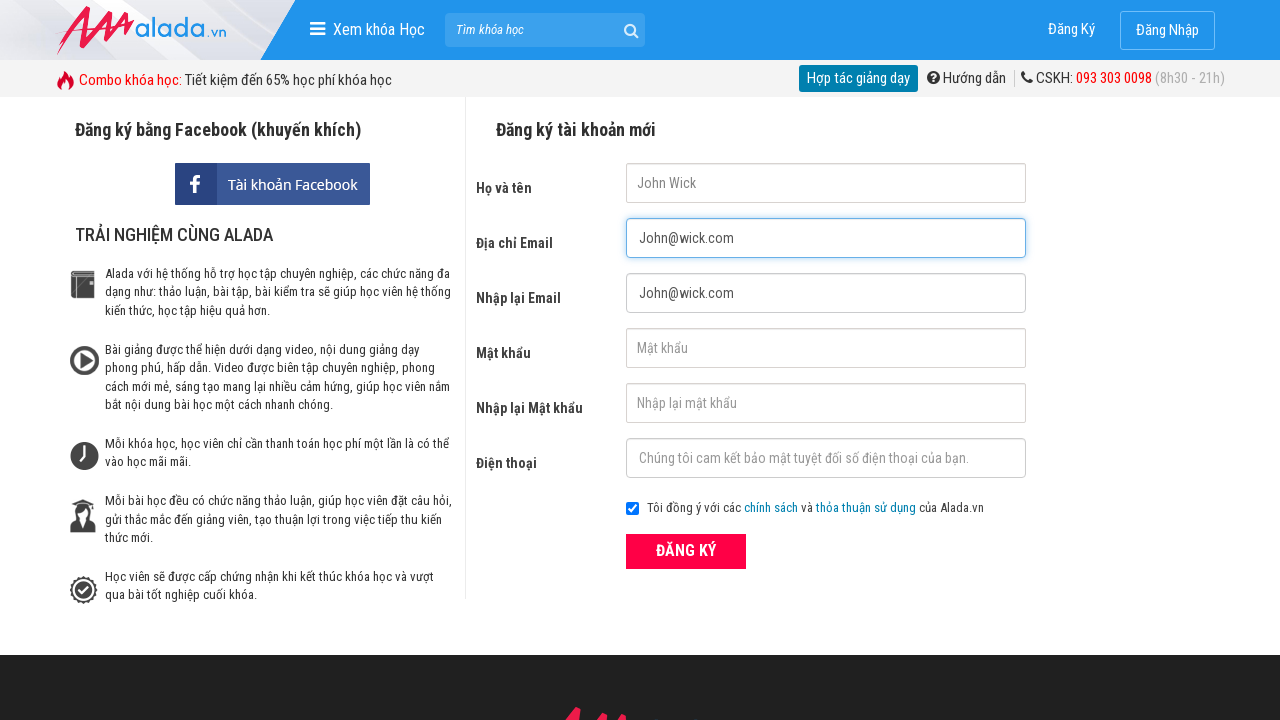

Filled password field with '12346777' on #txtPassword
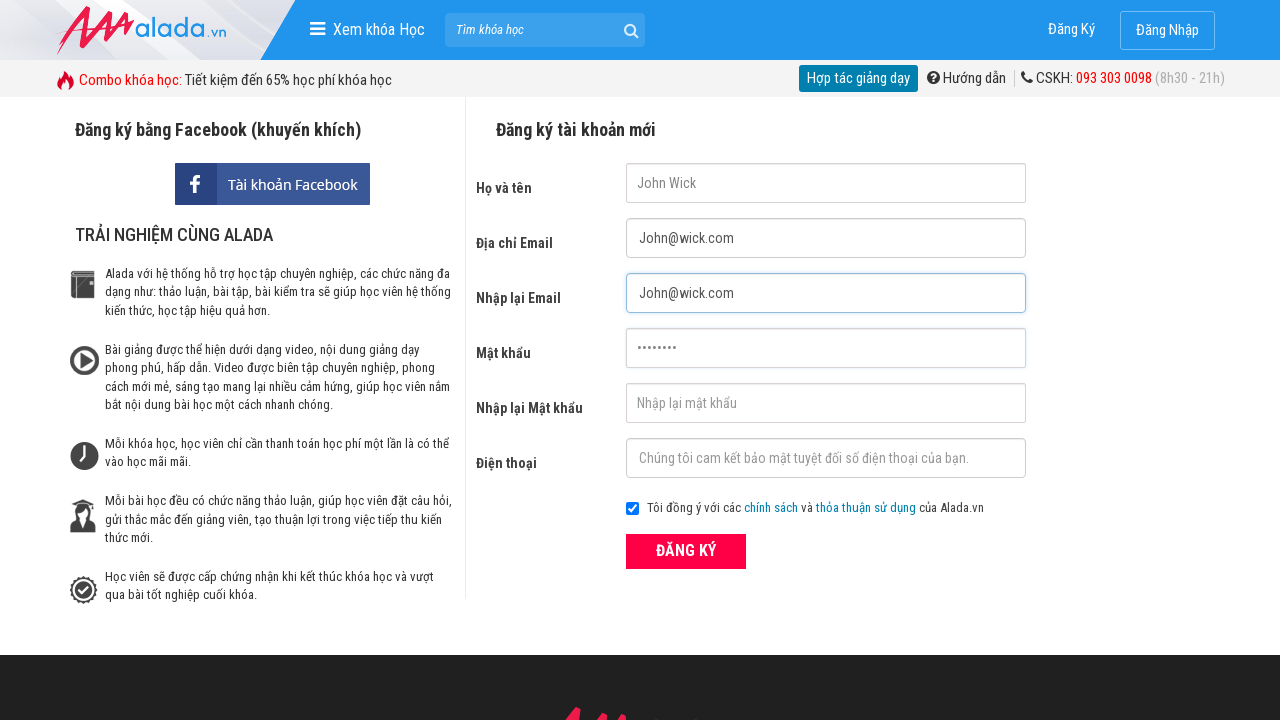

Filled confirm password field with '12346777' on #txtCPassword
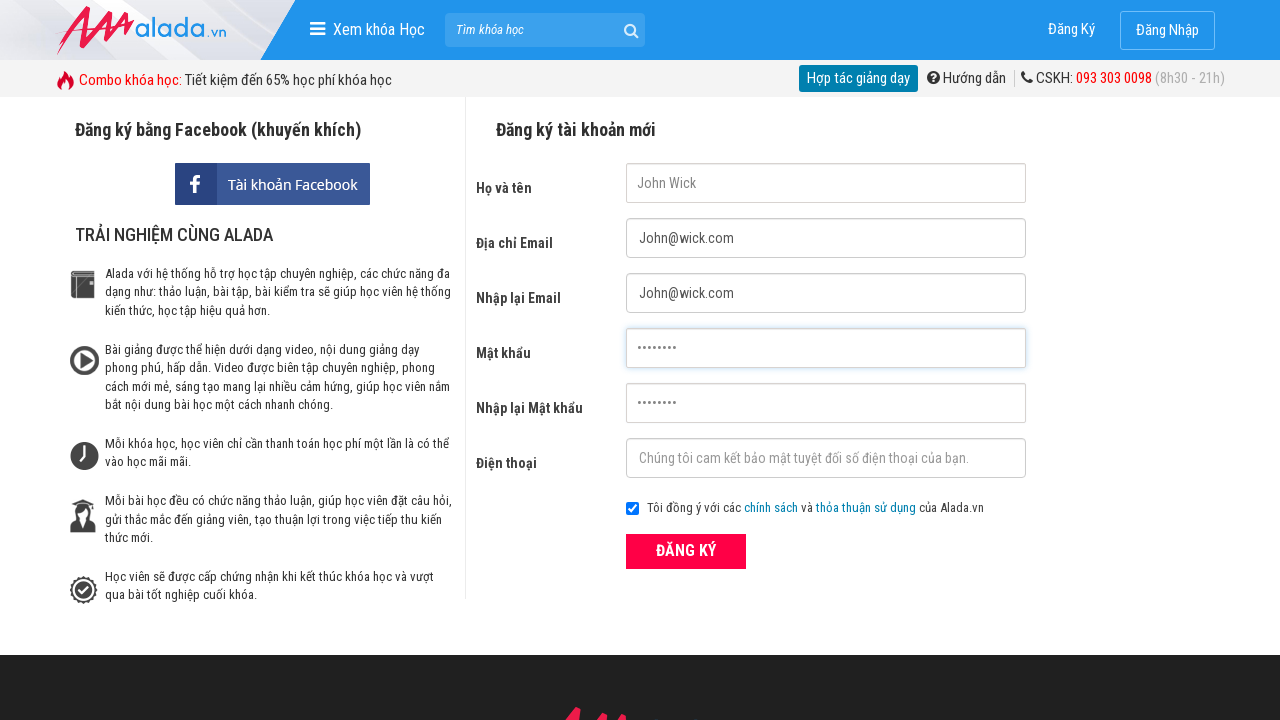

Filled phone number field with '098765432' (9 digits - too short) on #txtPhone
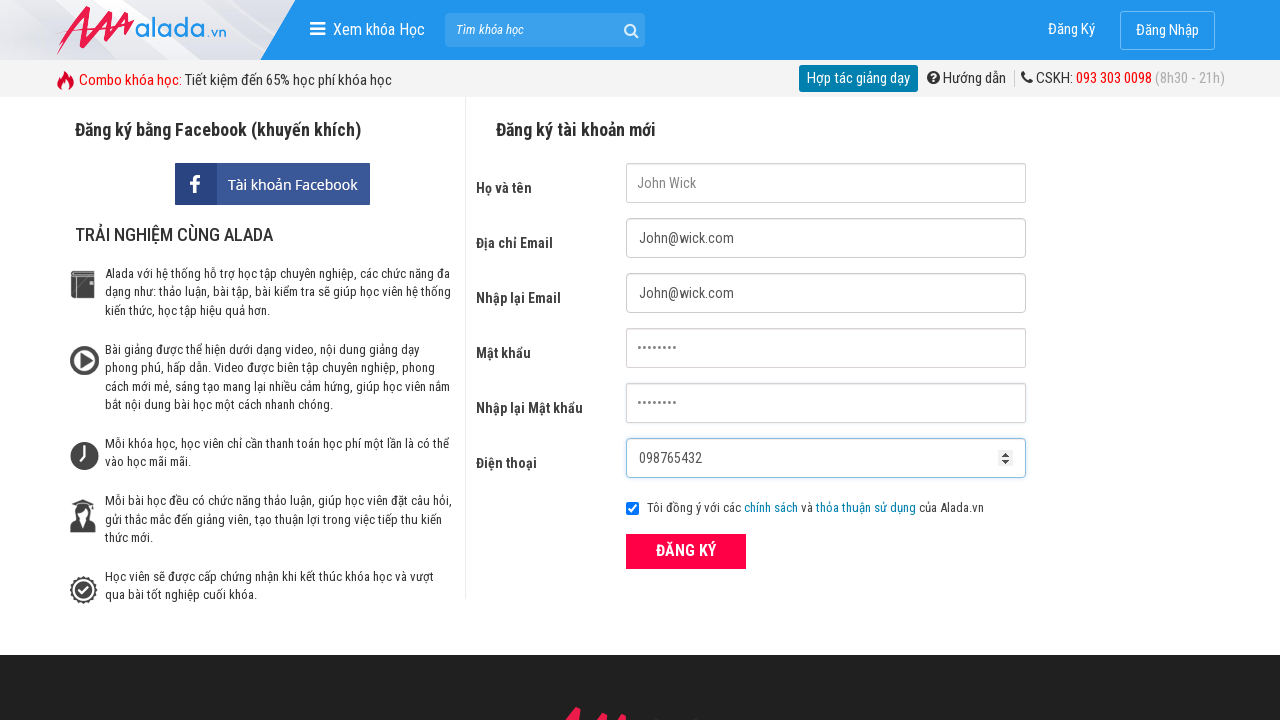

Clicked register button to submit form with short phone number at (686, 551) on xpath=//form[@id='frmLogin']//button[text()='ĐĂNG KÝ']
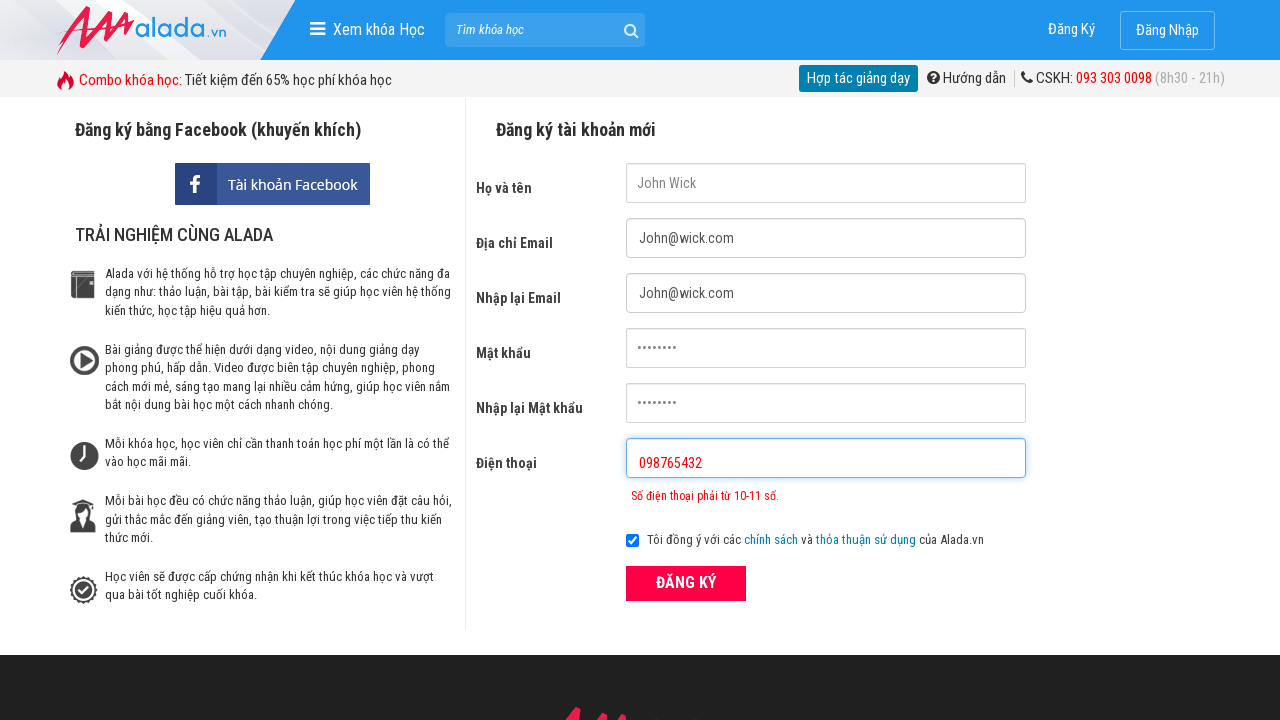

Phone error message appeared for 9-digit phone number
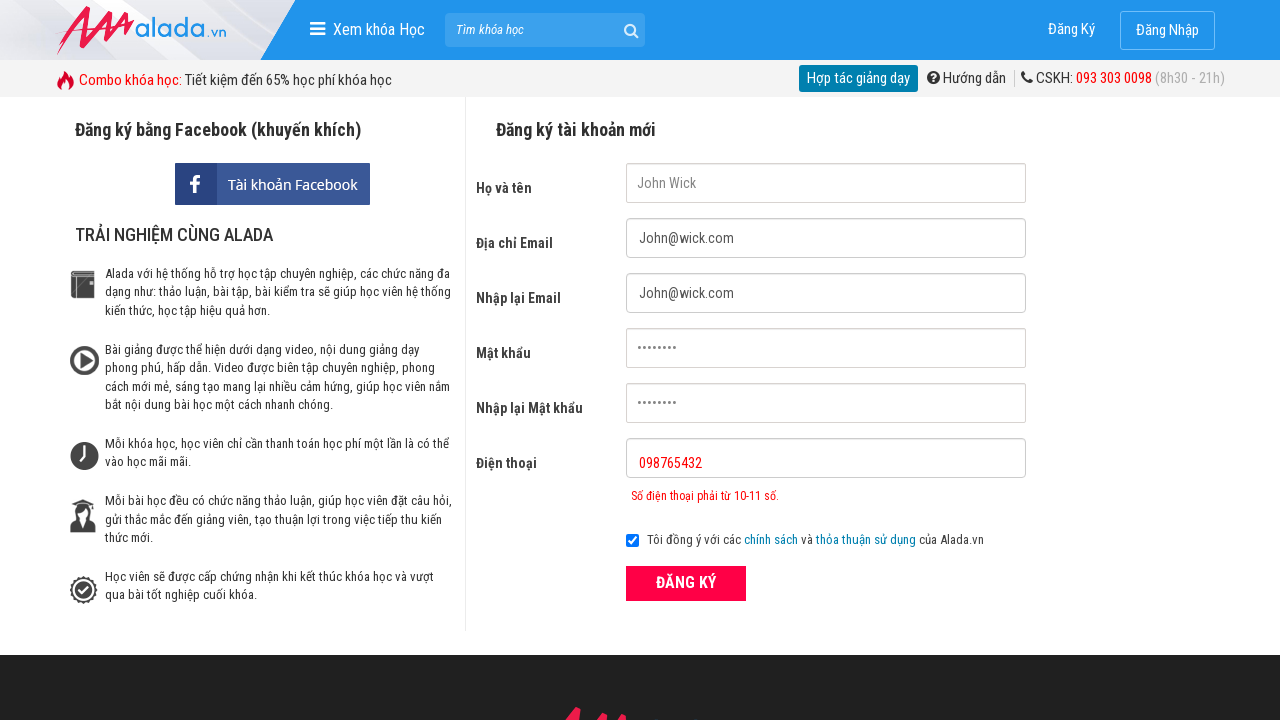

Cleared phone number field on #txtPhone
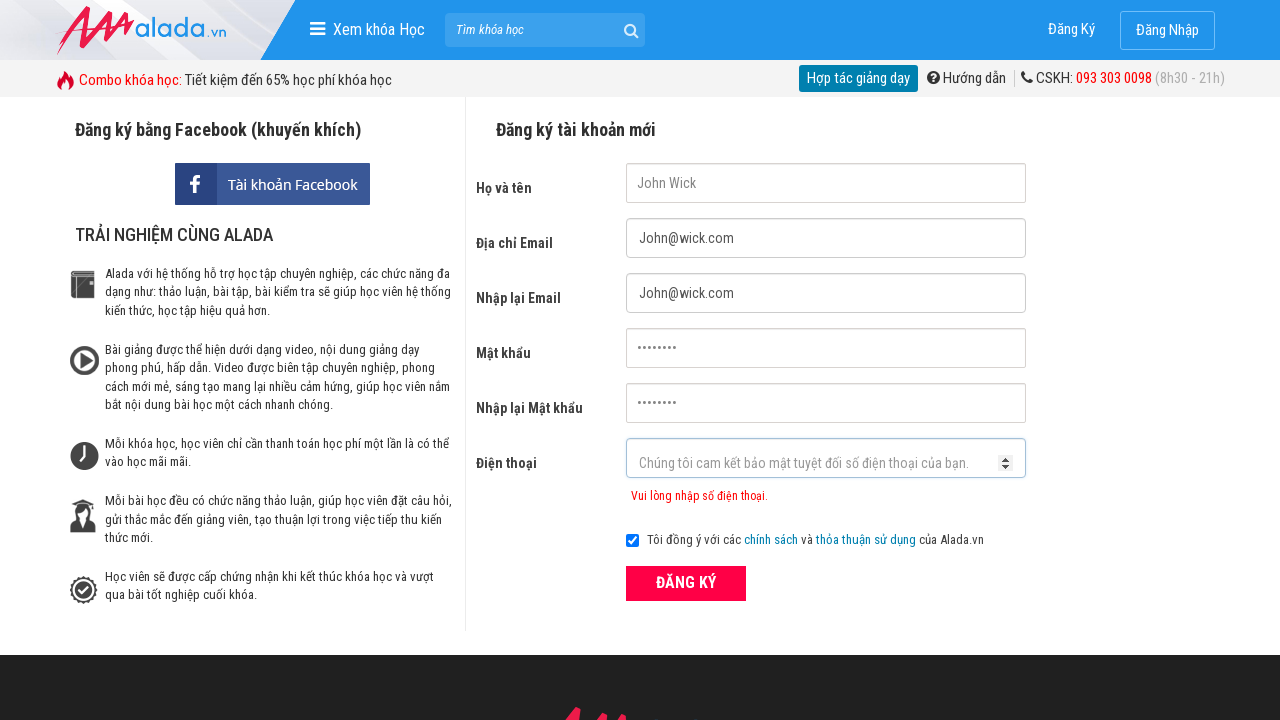

Filled phone number field with '098765433322' (12 digits - too long) on #txtPhone
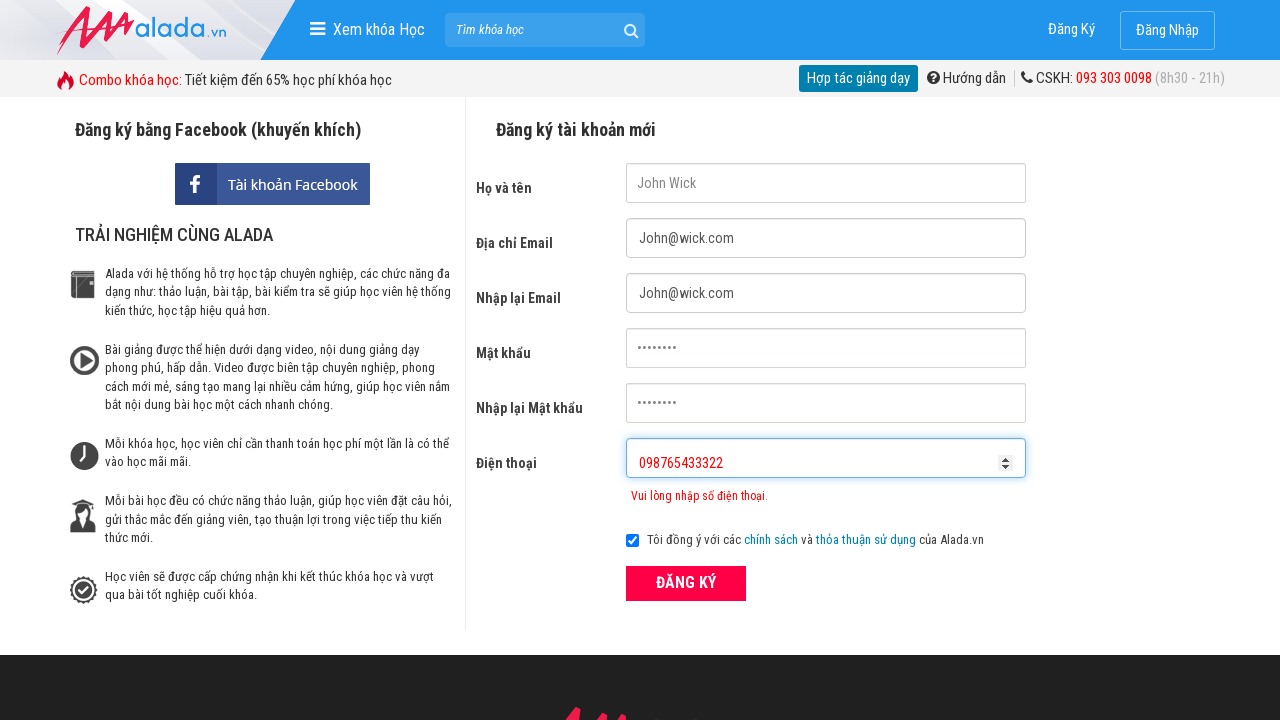

Clicked register button to submit form with long phone number at (686, 583) on xpath=//form[@id='frmLogin']//button[text()='ĐĂNG KÝ']
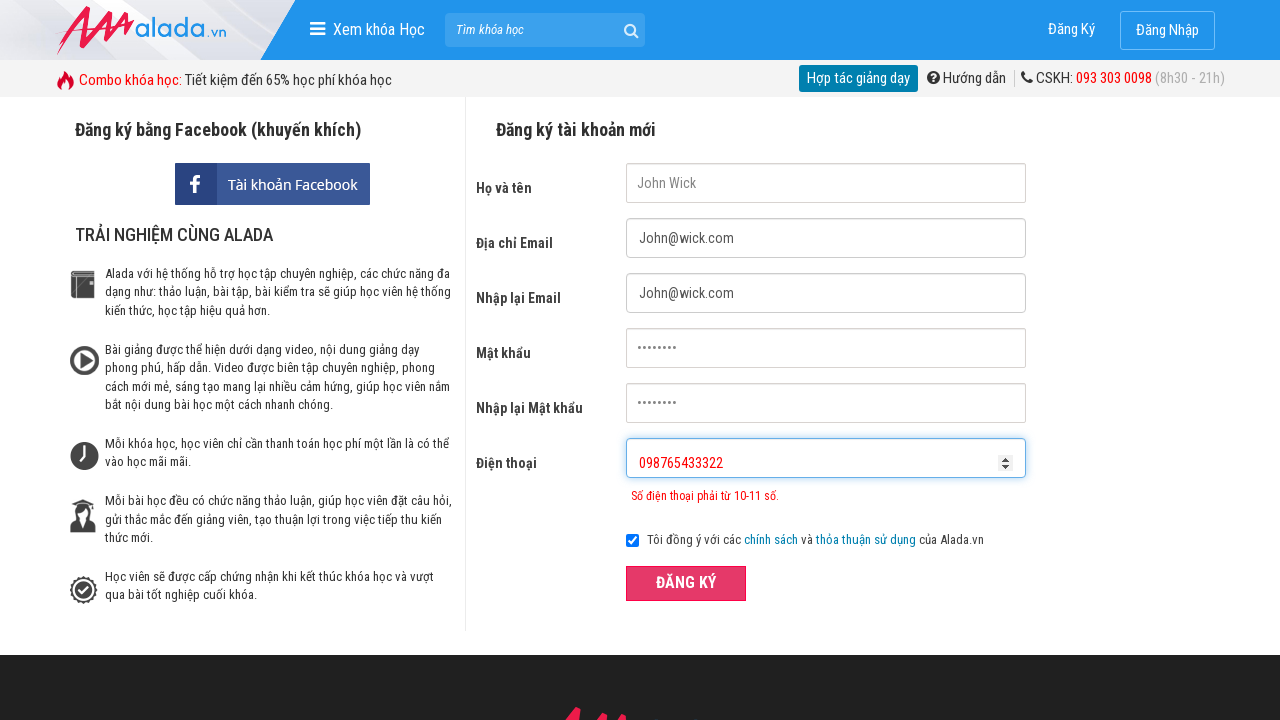

Phone error message appeared for 12-digit phone number
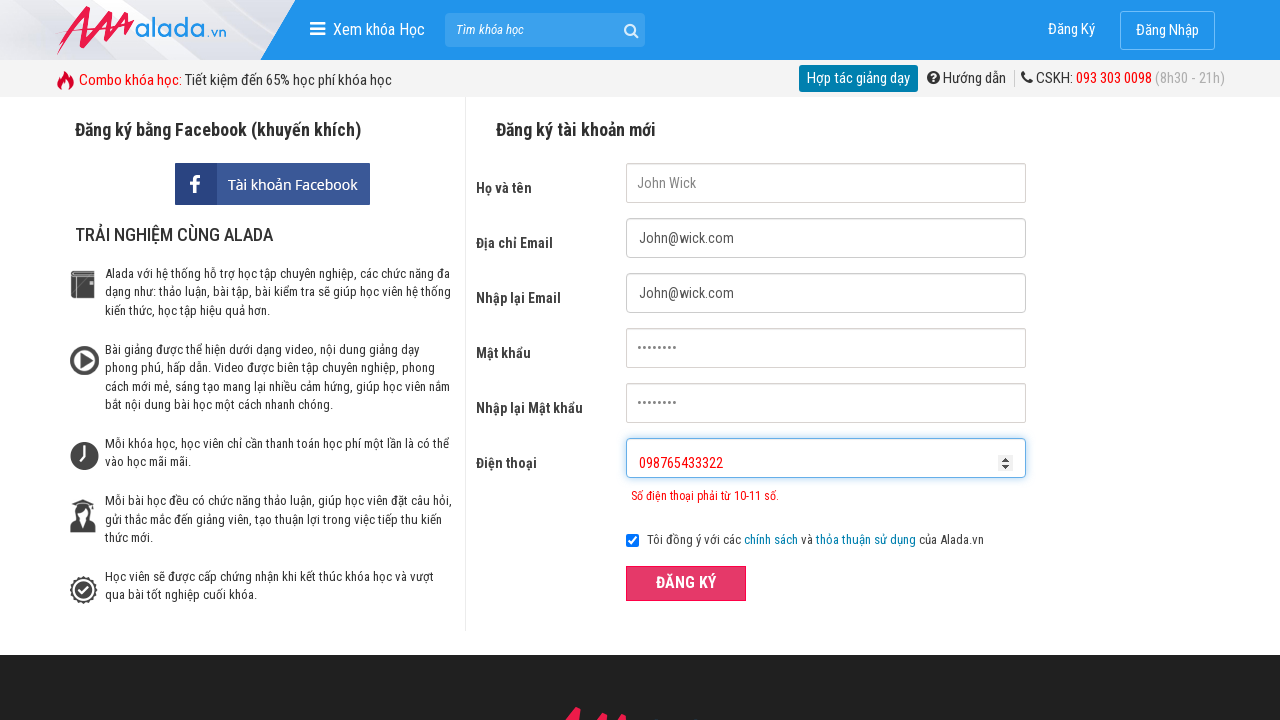

Cleared phone number field on #txtPhone
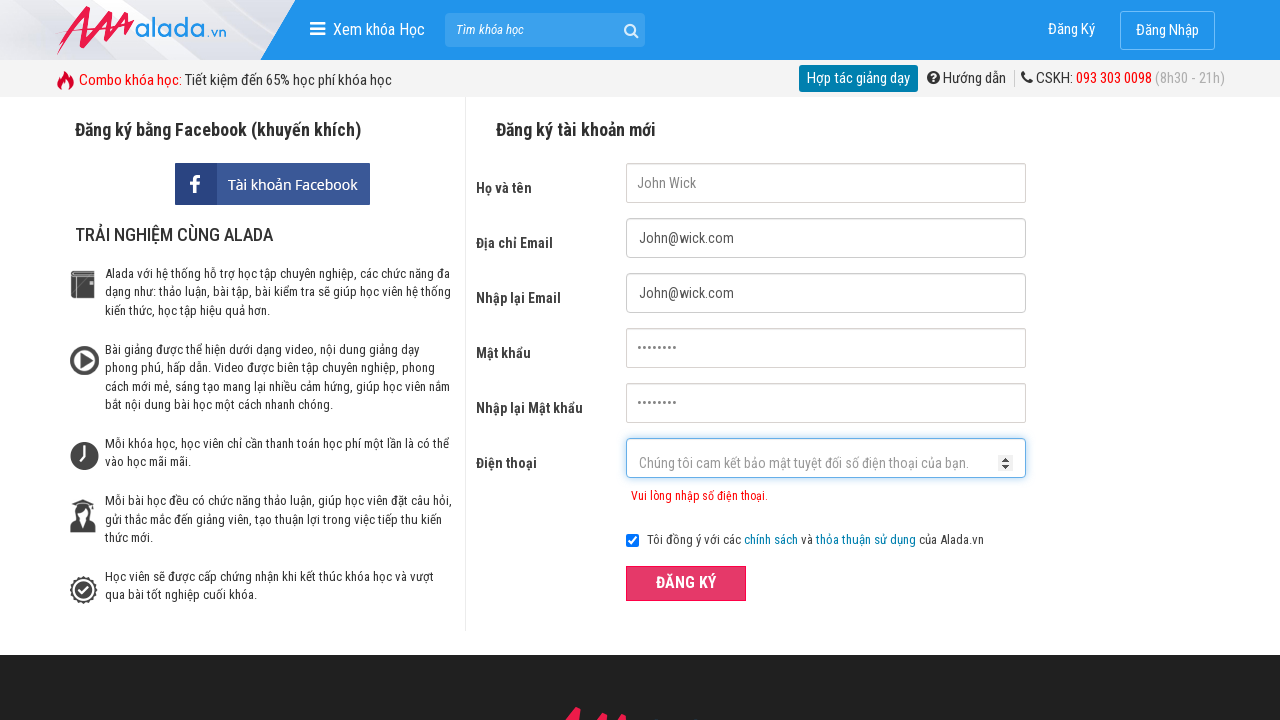

Filled phone number field with '98765433322' (invalid prefix - doesn't start with 0) on #txtPhone
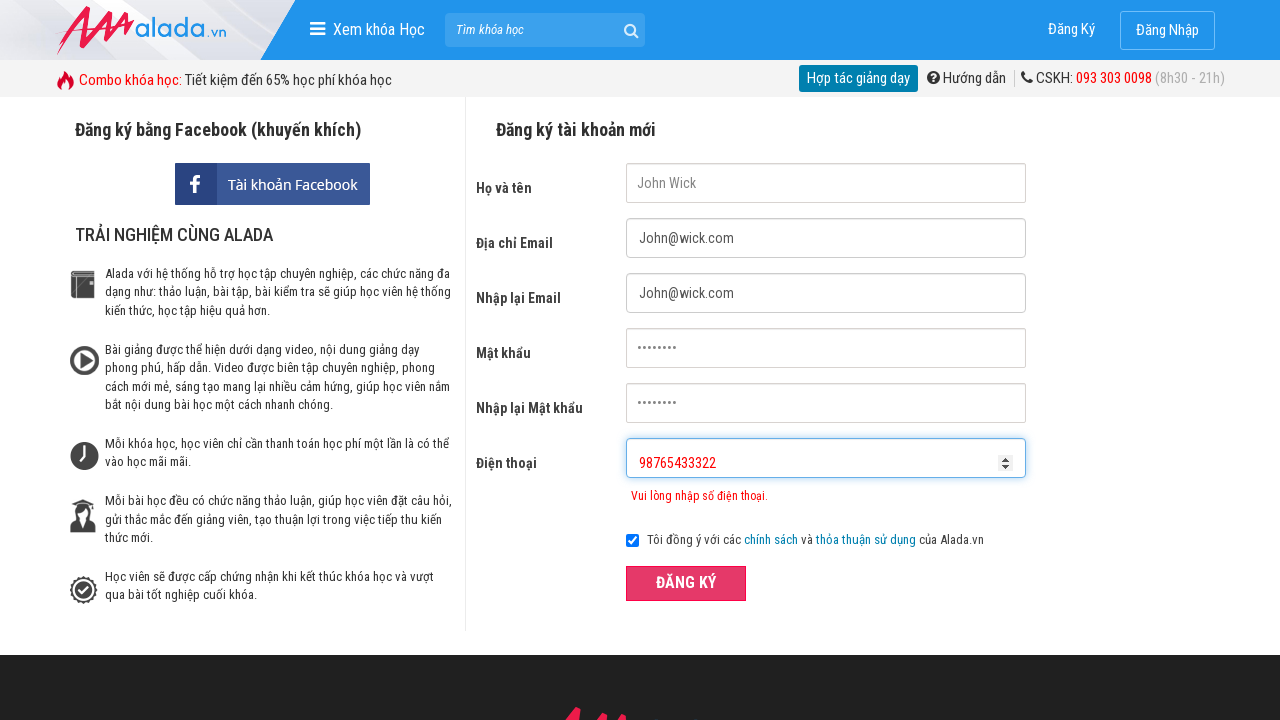

Clicked register button to submit form with invalid phone prefix at (686, 583) on xpath=//form[@id='frmLogin']//button[text()='ĐĂNG KÝ']
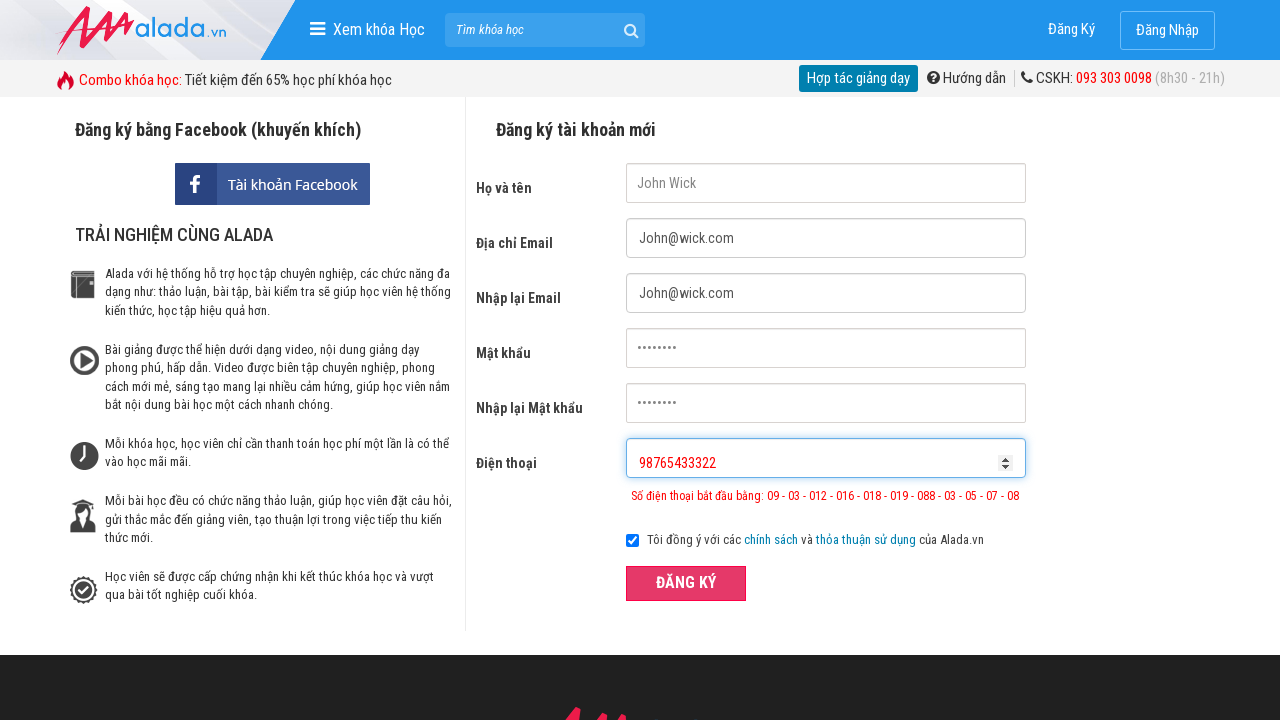

Phone error message appeared for invalid phone prefix
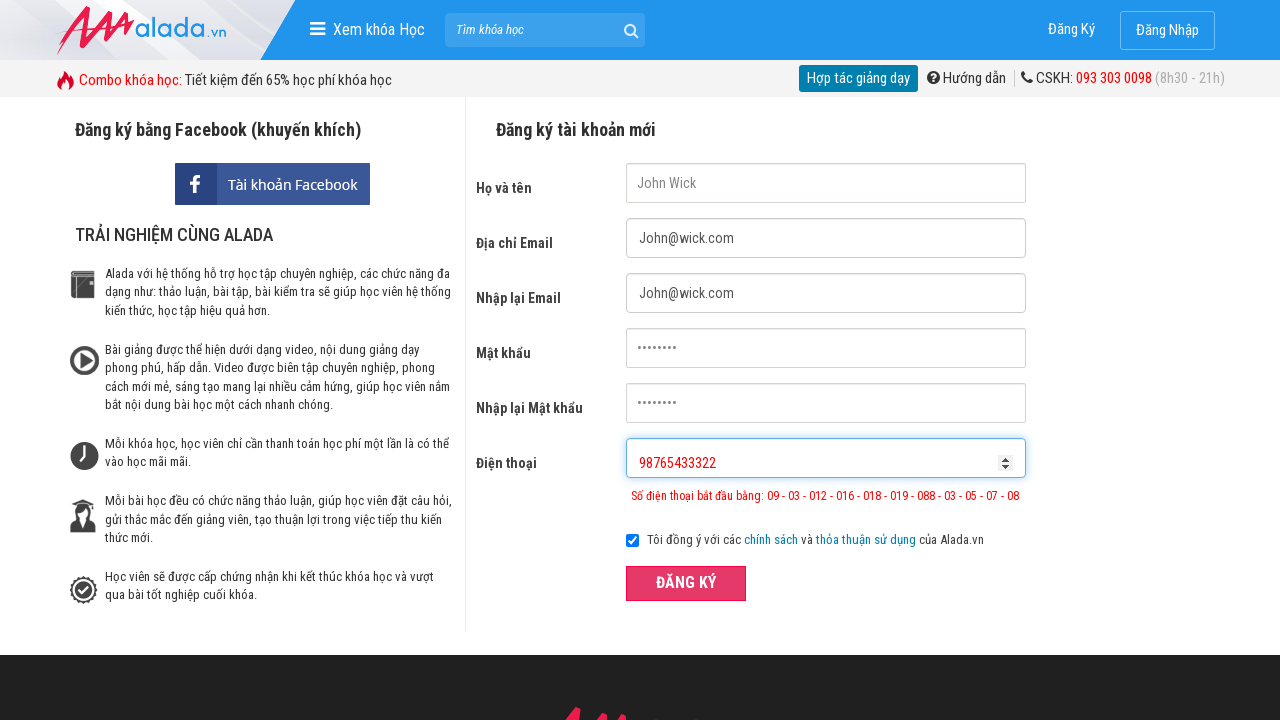

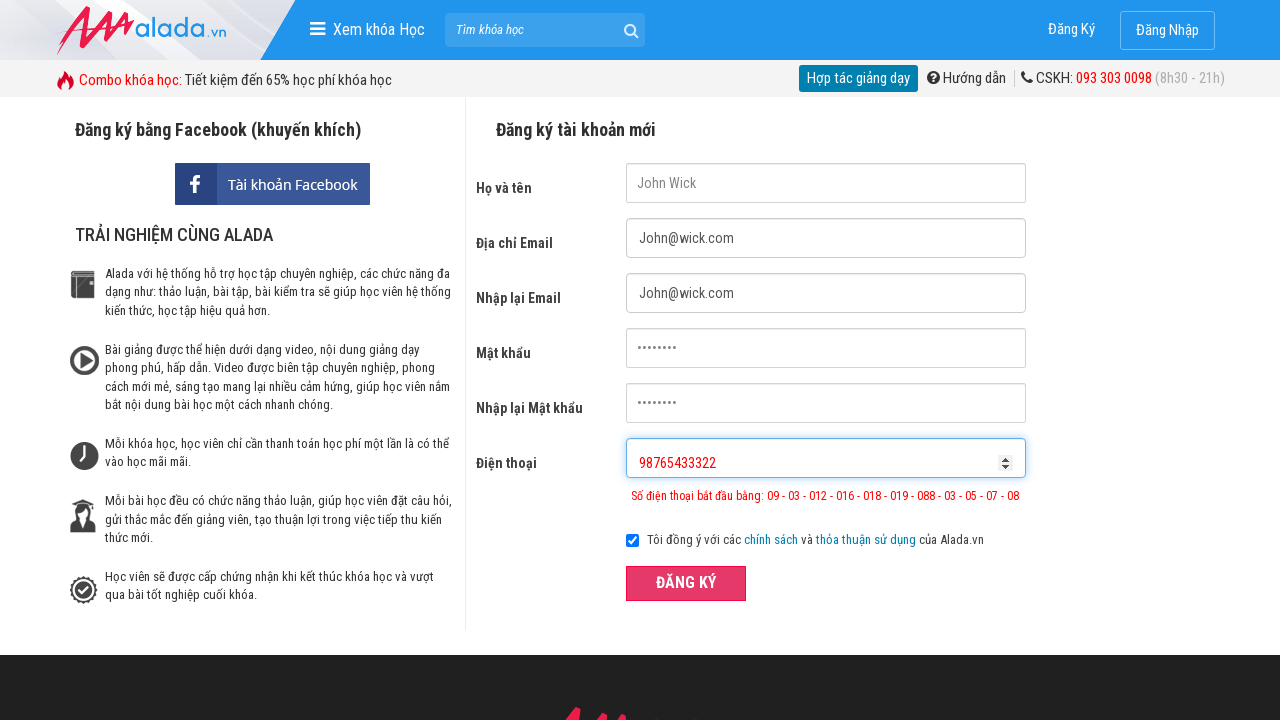